Tests keyboard shortcuts functionality by copying text from one textarea to another using Ctrl+A, Ctrl+C, Tab, and Ctrl+V keyboard combinations

Starting URL: https://text-compare.com/

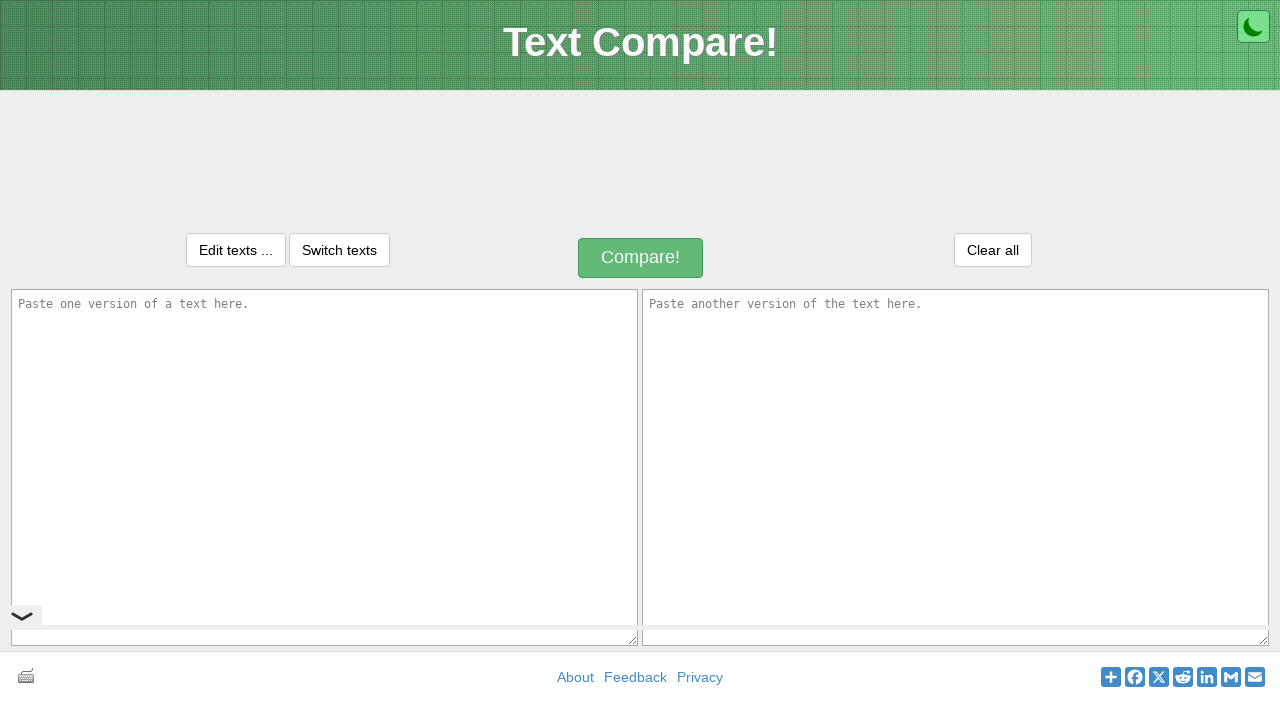

Entered text in first textarea on #inputText1
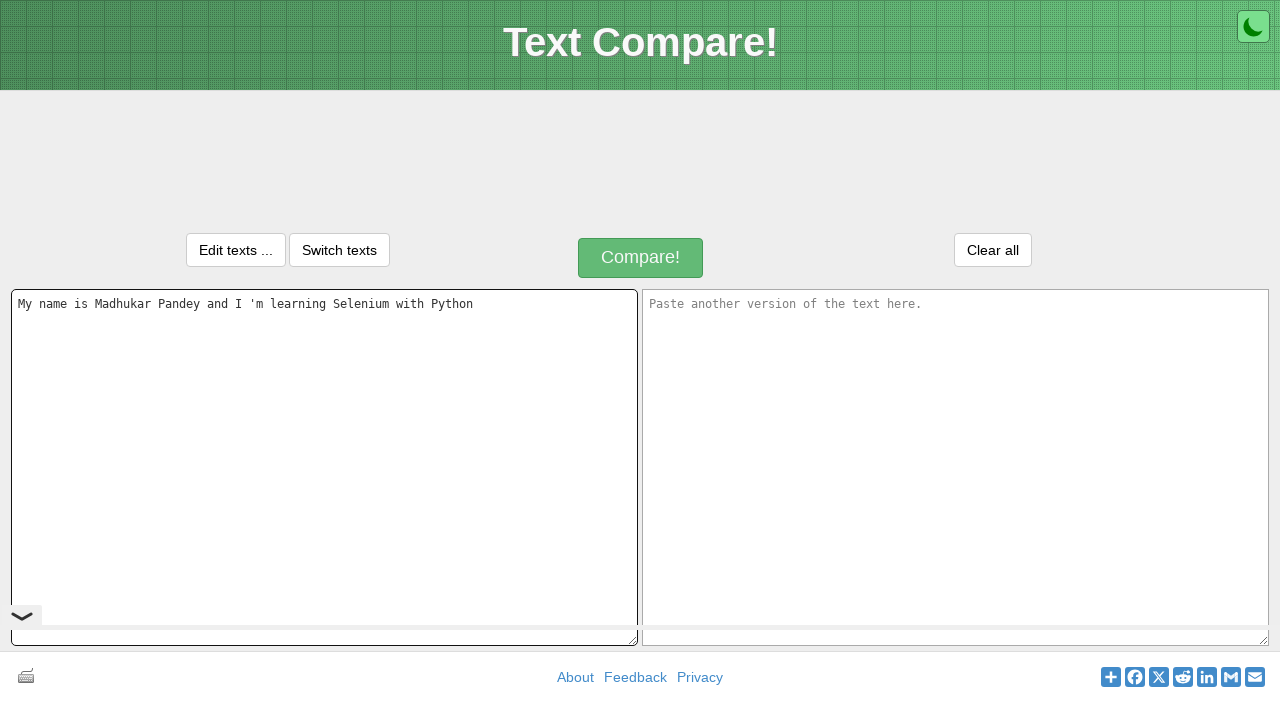

Focused on first textarea on #inputText1
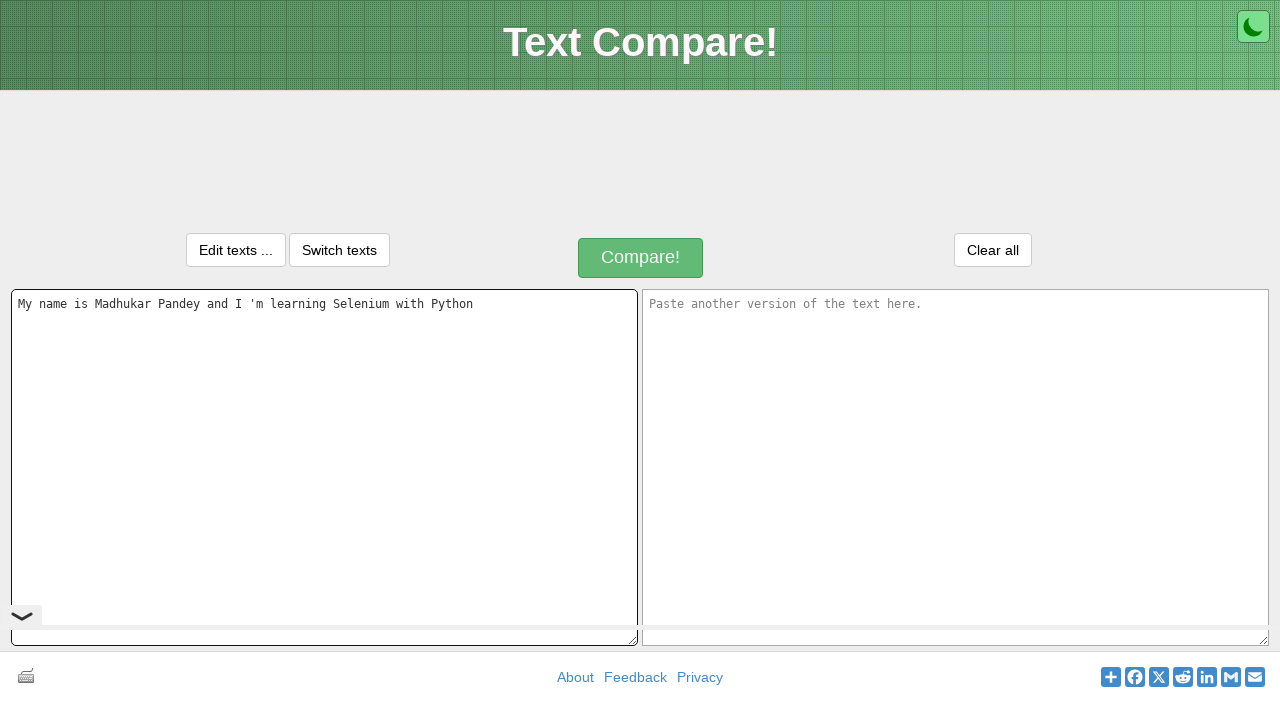

Selected all text in first textarea using Ctrl+A
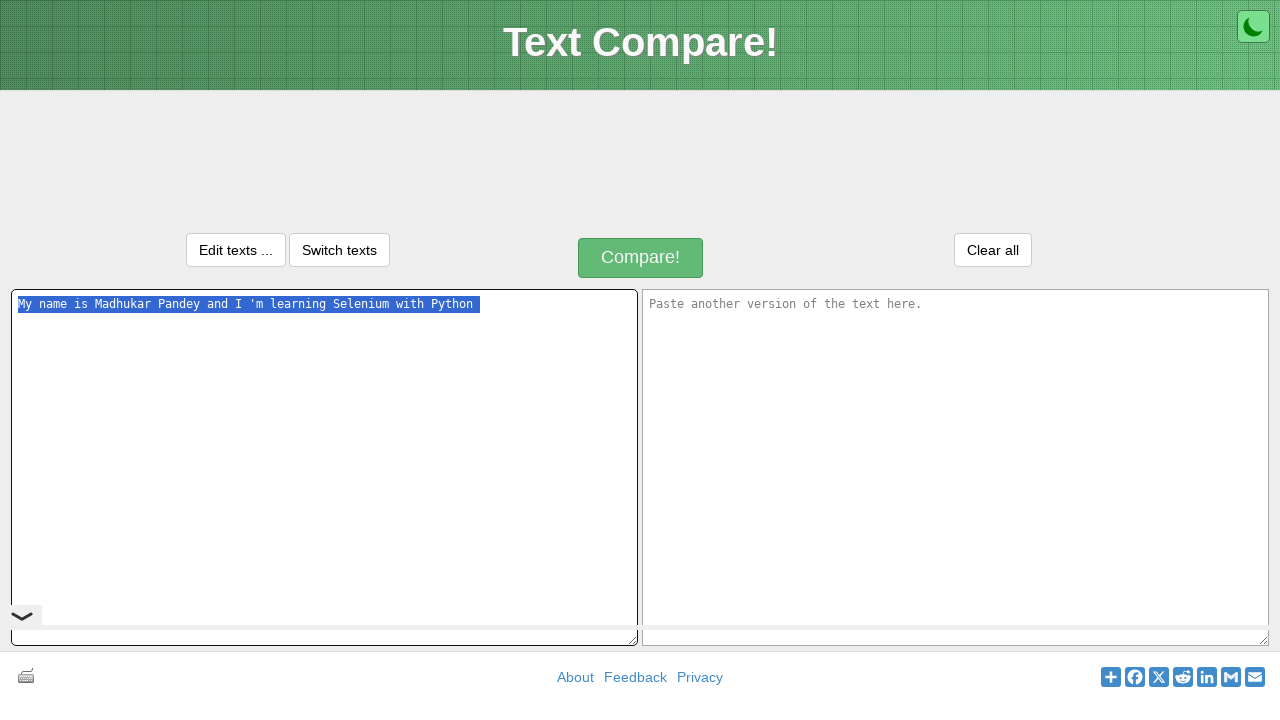

Copied selected text using Ctrl+C
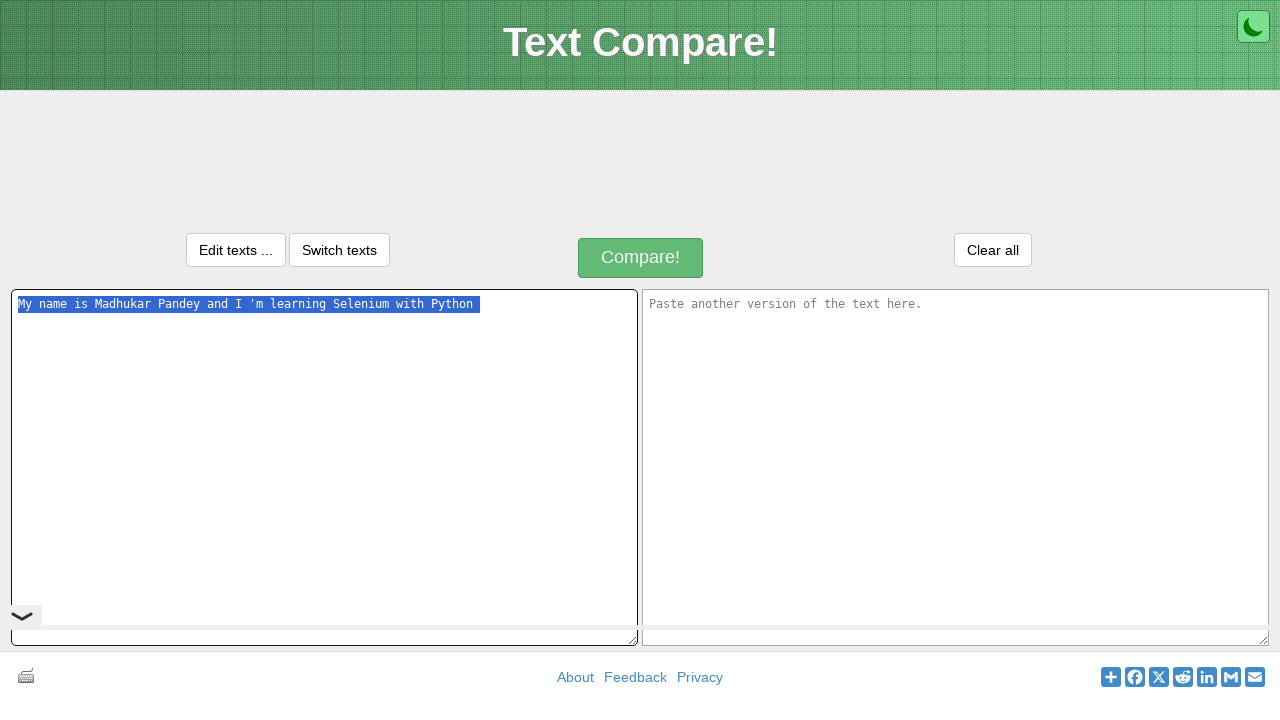

Navigated to second textarea using Tab
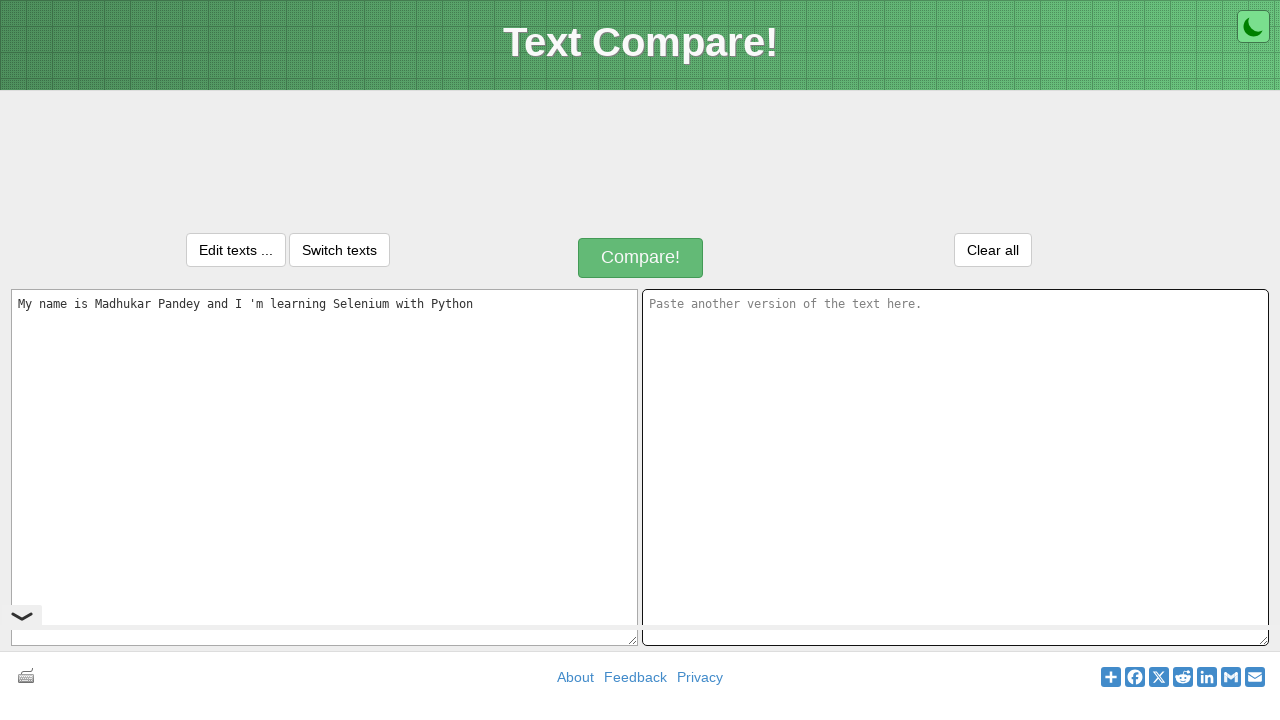

Pasted text into second textarea using Ctrl+V
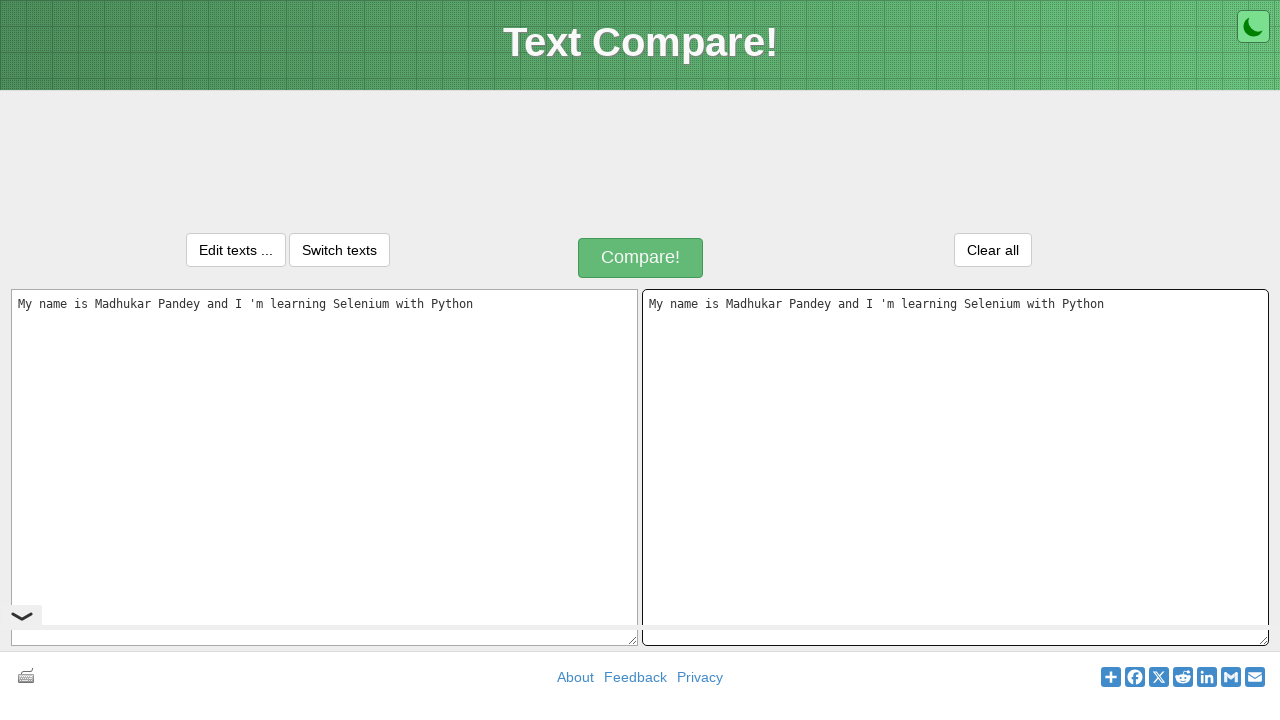

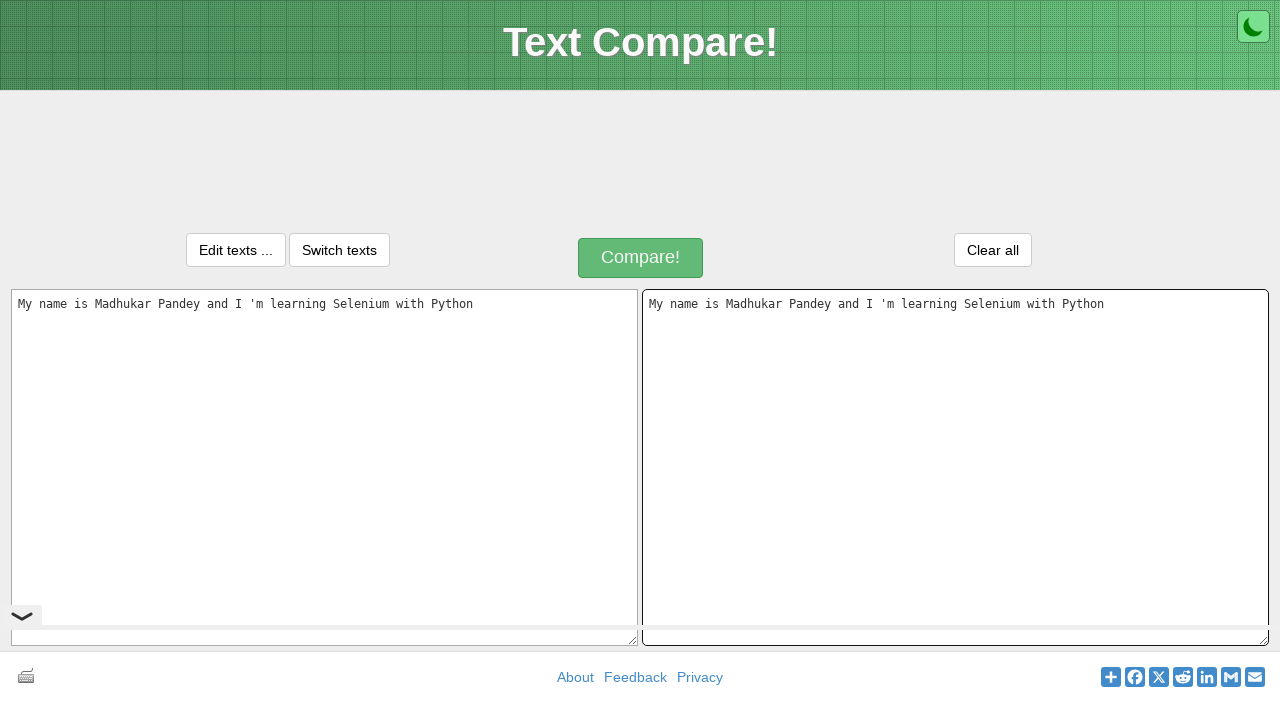